Tests double-click functionality by entering text in an input field, double-clicking a button to copy the text, and verifying the text was copied to a second field

Starting URL: https://www.w3schools.com/tags/tryit.asp?filename=tryhtml5_ev_ondblclick3

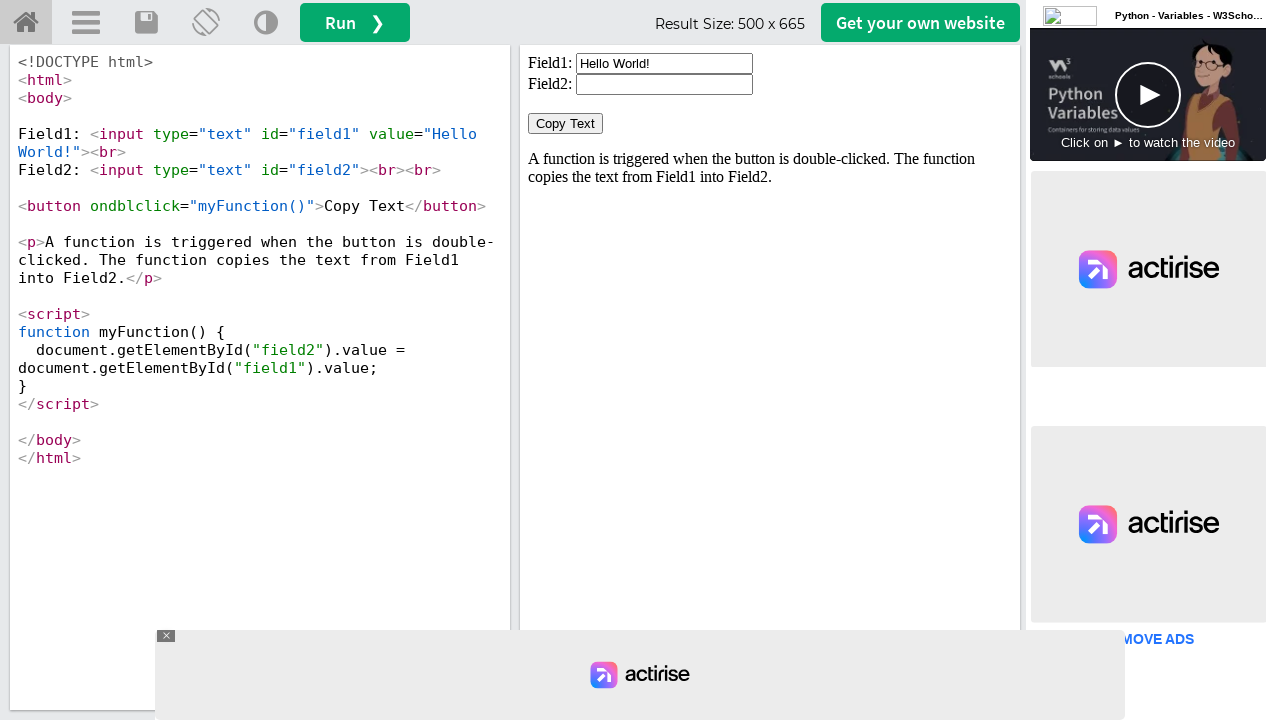

Waited for iframe result body to load
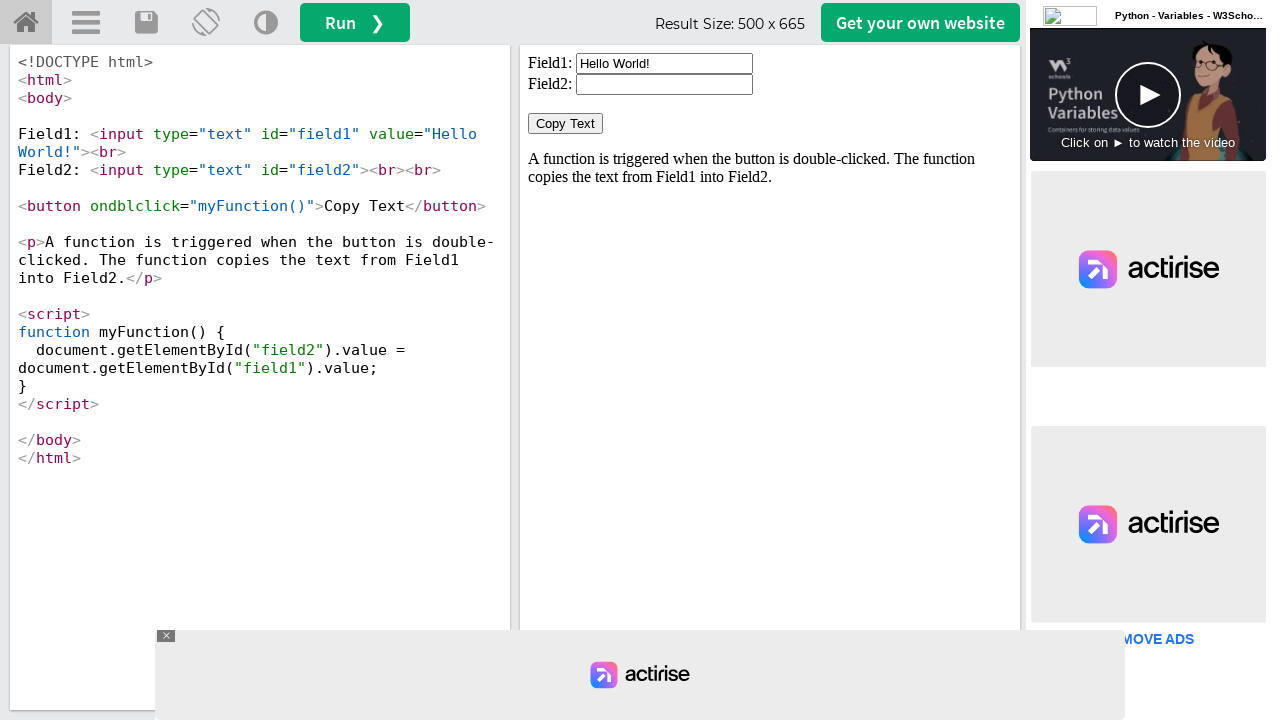

Located iframe element
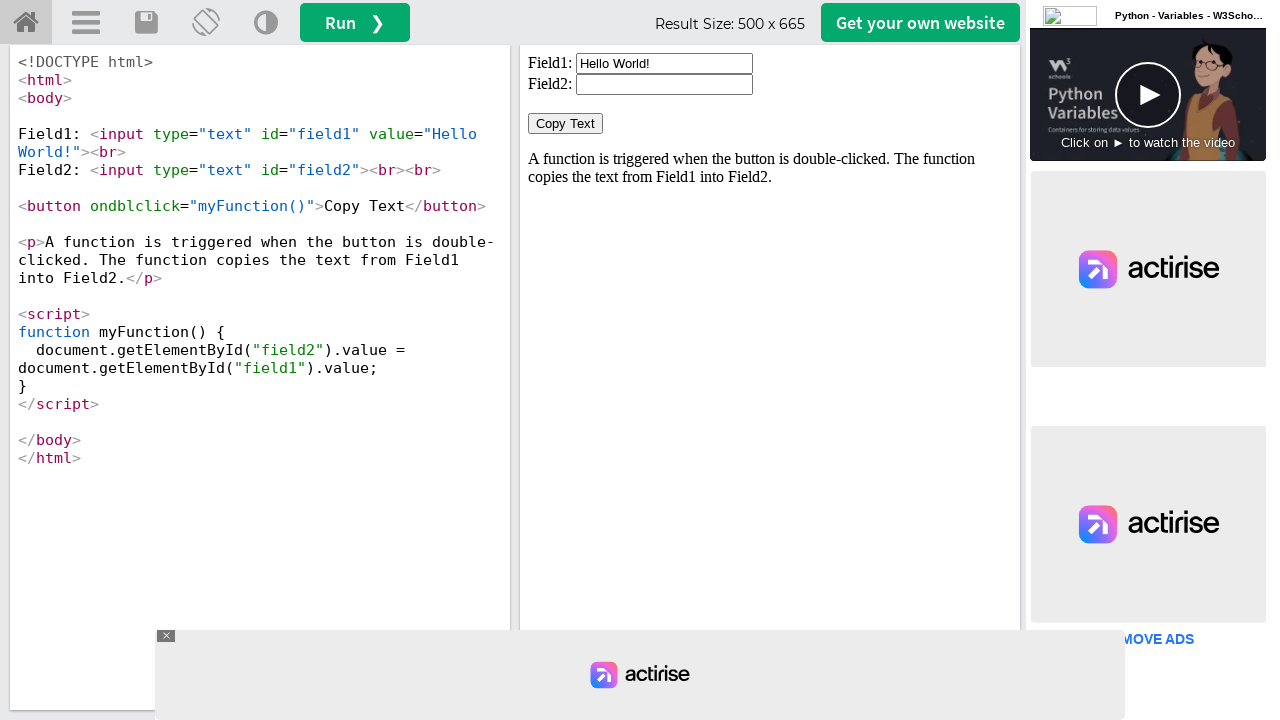

Located first input field (field1)
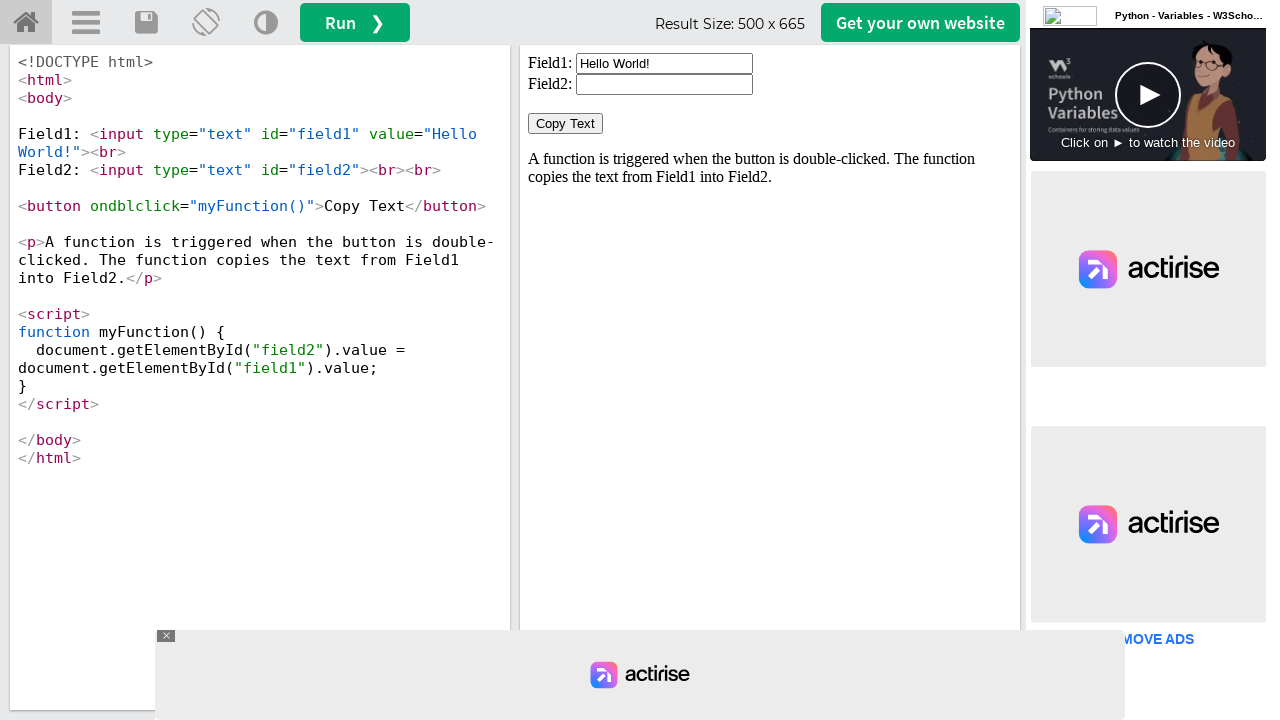

Cleared first input field on #iframeResult >> internal:control=enter-frame >> xpath=//input[@id='field1']
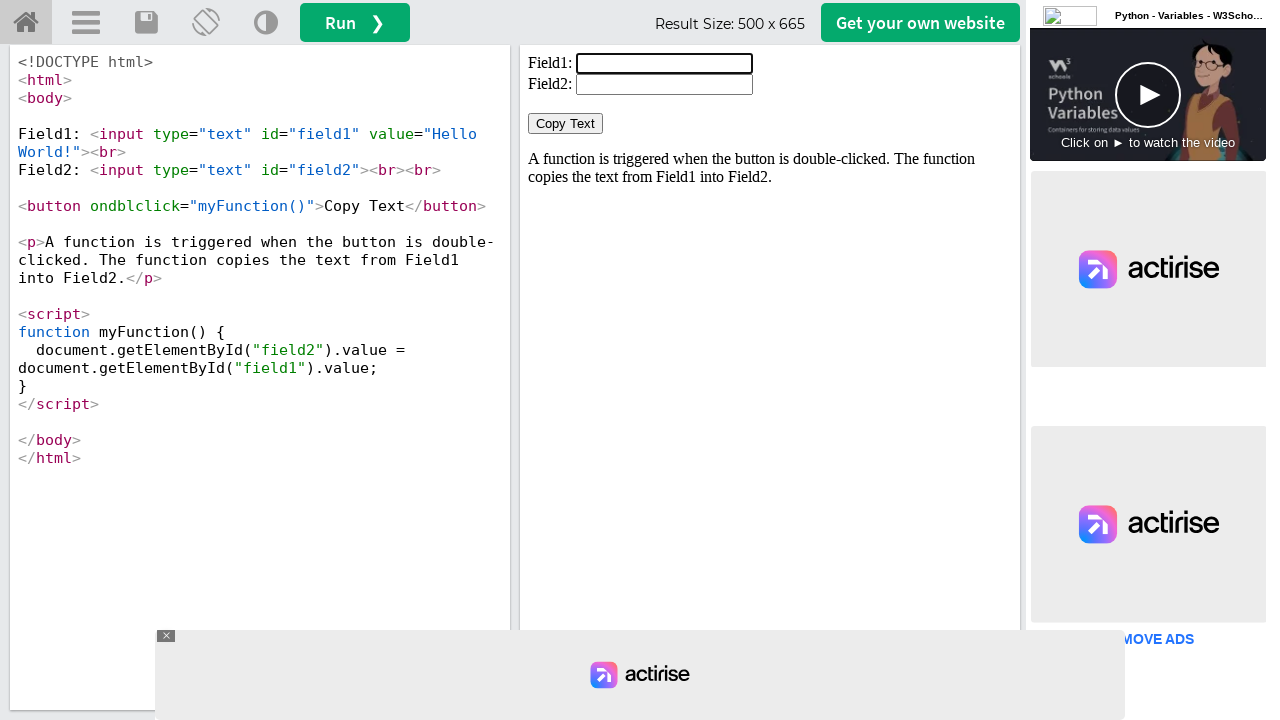

Entered 'Welcome' in first input field on #iframeResult >> internal:control=enter-frame >> xpath=//input[@id='field1']
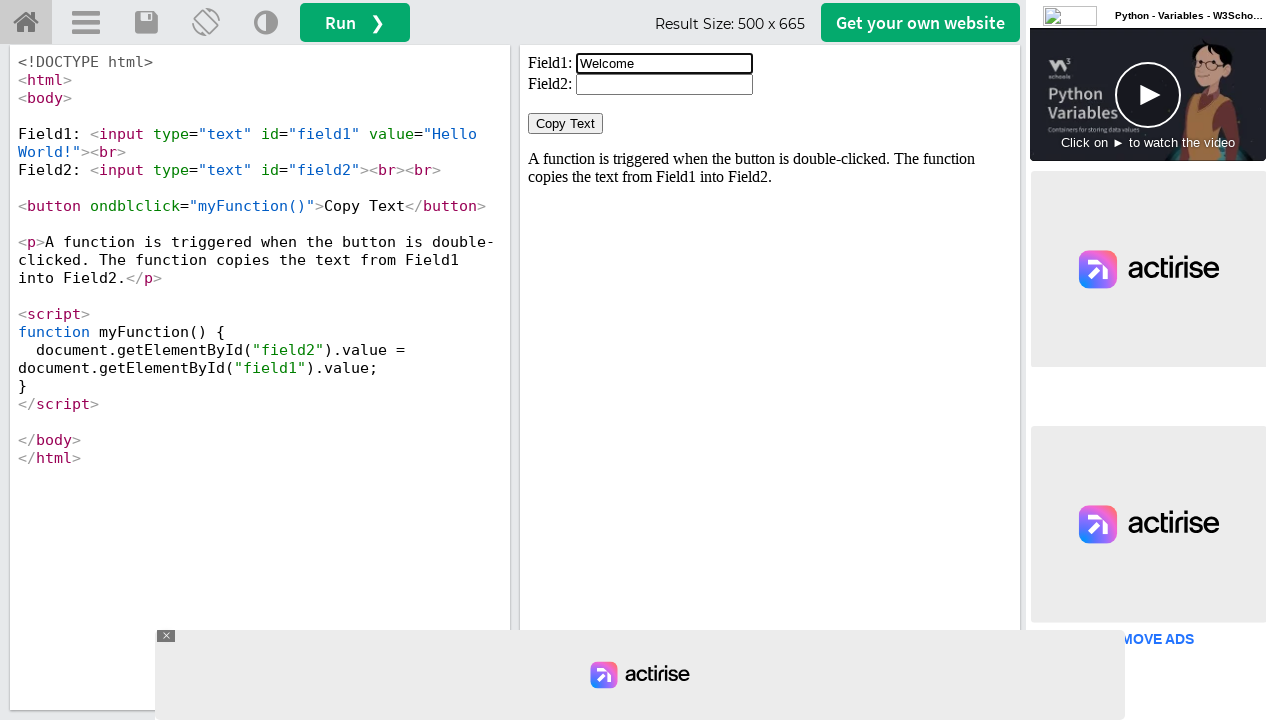

Located Copy Text button
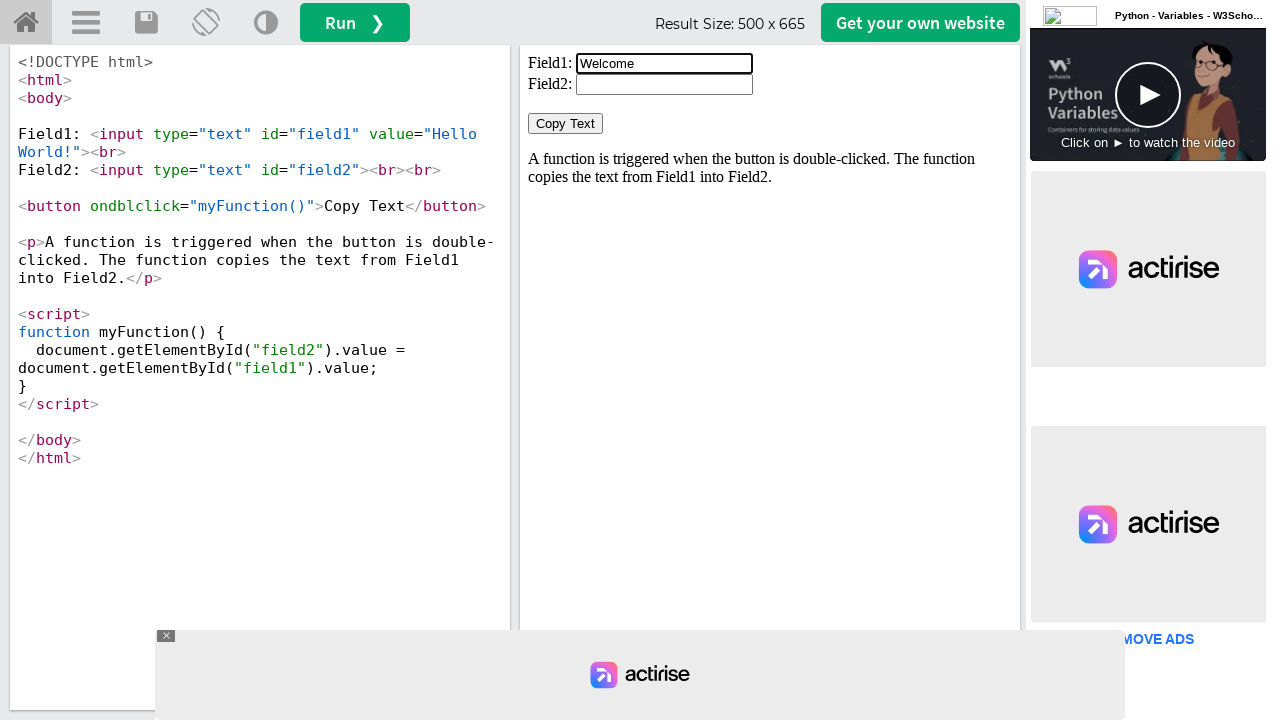

Double-clicked Copy Text button to copy text from field1 to field2 at (566, 124) on #iframeResult >> internal:control=enter-frame >> xpath=//button[normalize-space(
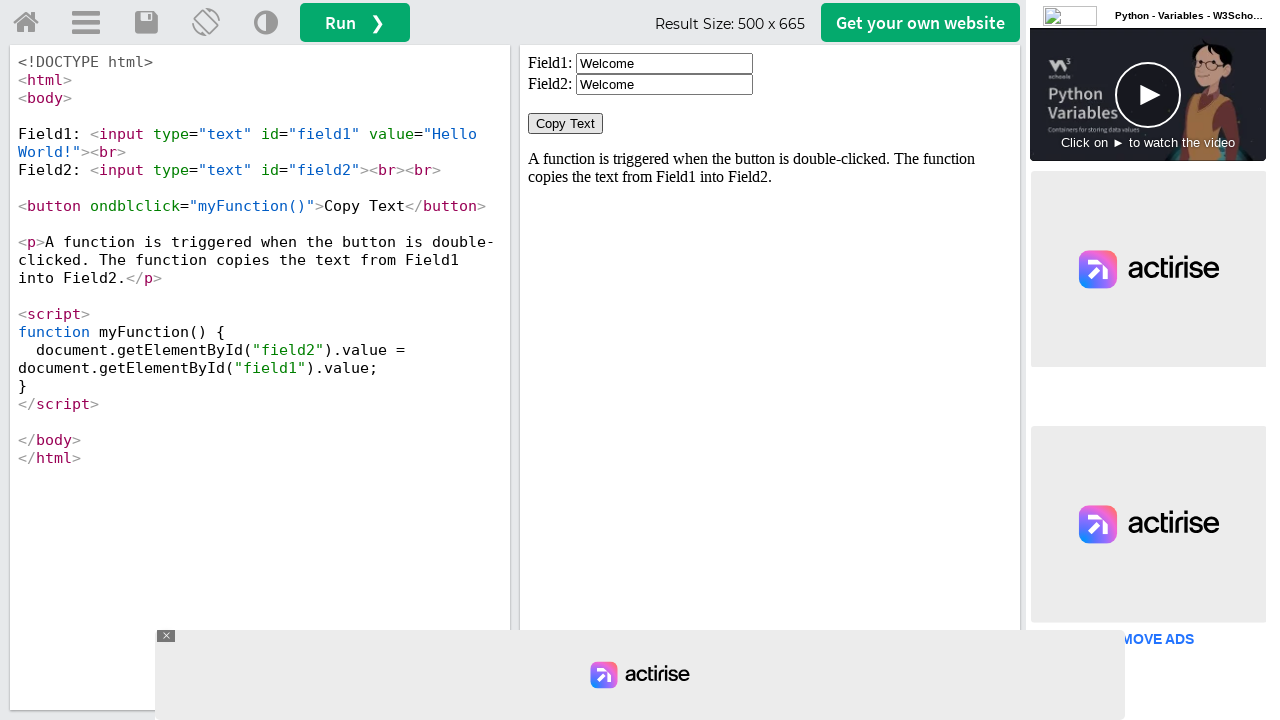

Located second input field (field2)
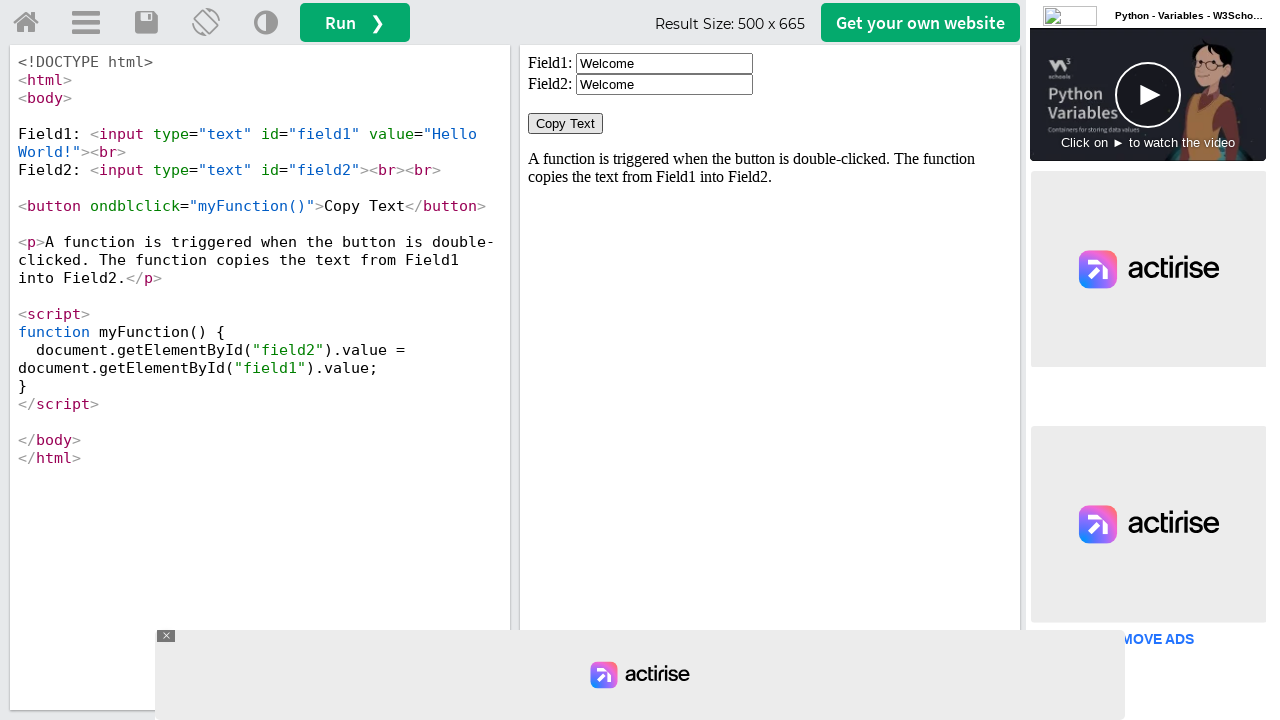

Retrieved text from field2 to verify copy operation
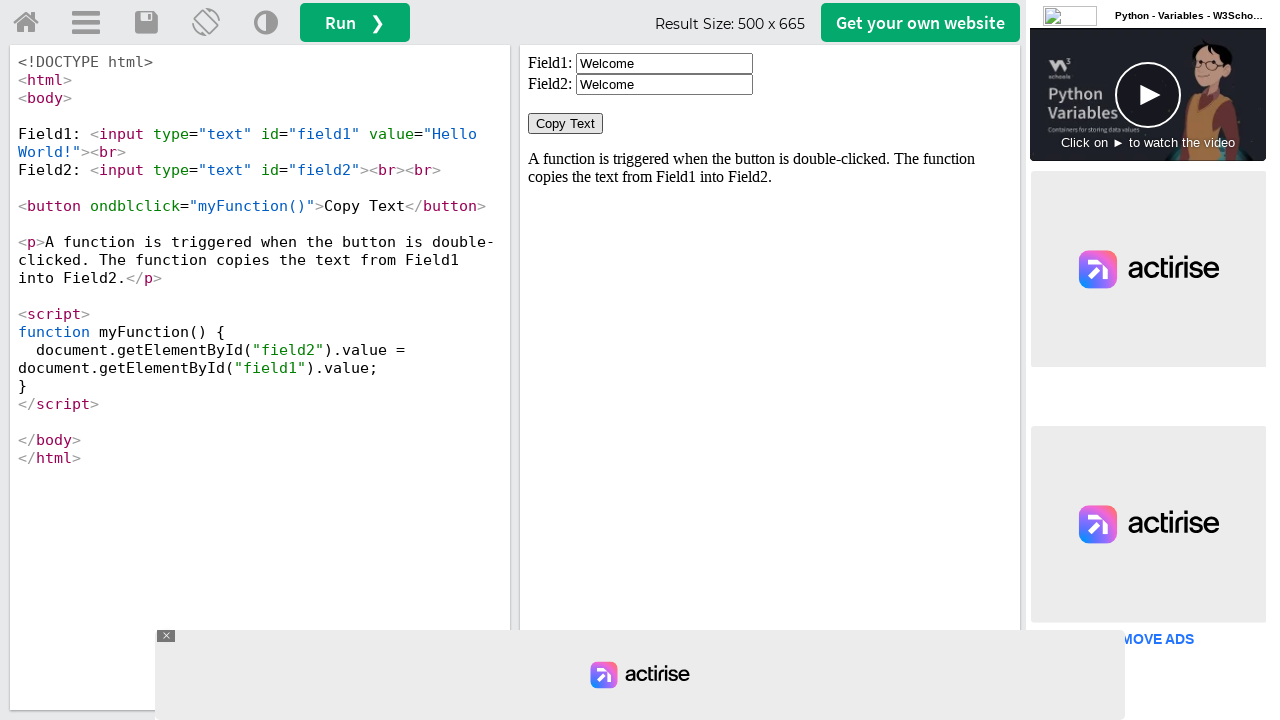

Assertion passed: text 'Welcome' was successfully copied to field2
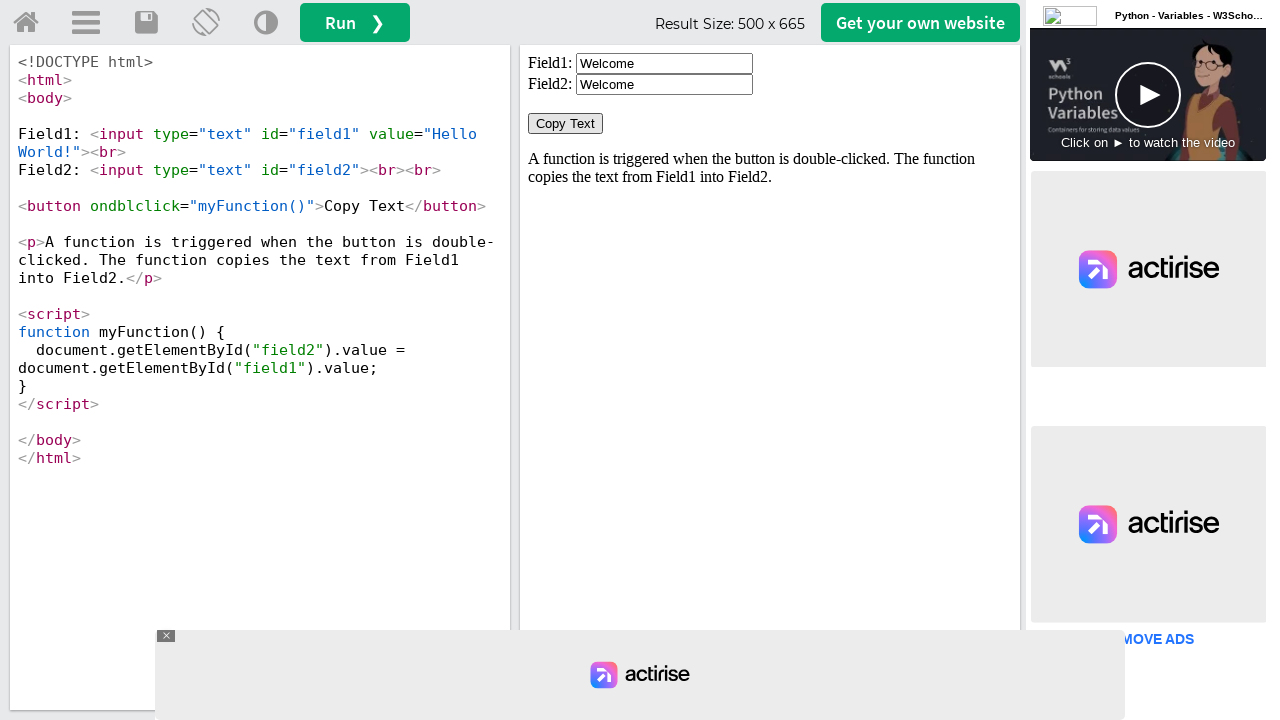

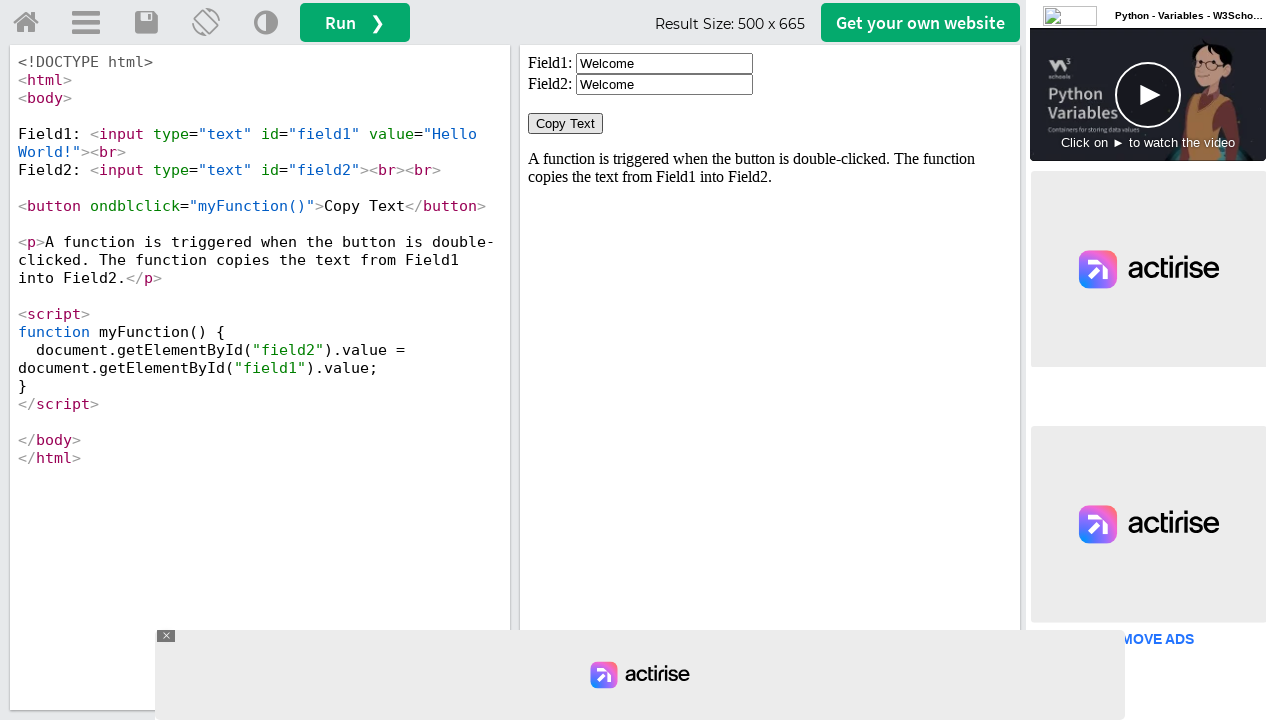